Tests entering a name in the quiz name field by clicking on it and typing a name

Starting URL: https://draffelberg.github.io/QuizMaster/

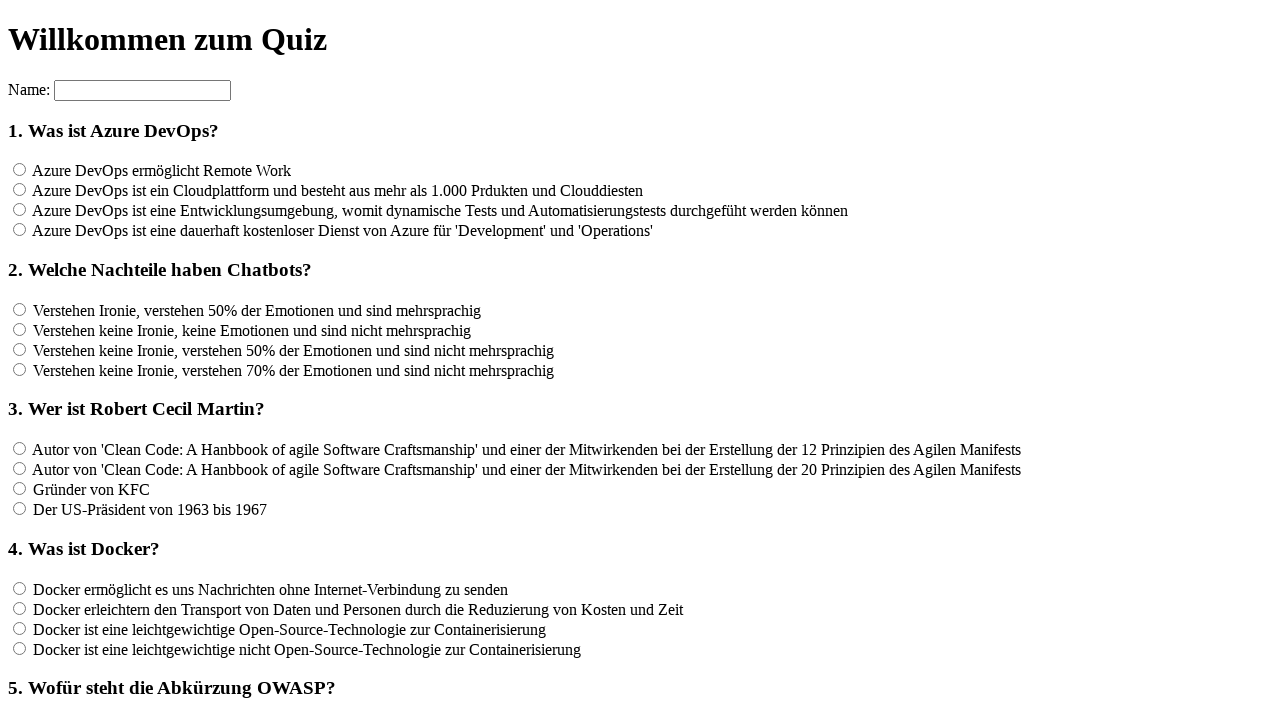

Clicked on the quiz name input field at (142, 90) on input[name='name']
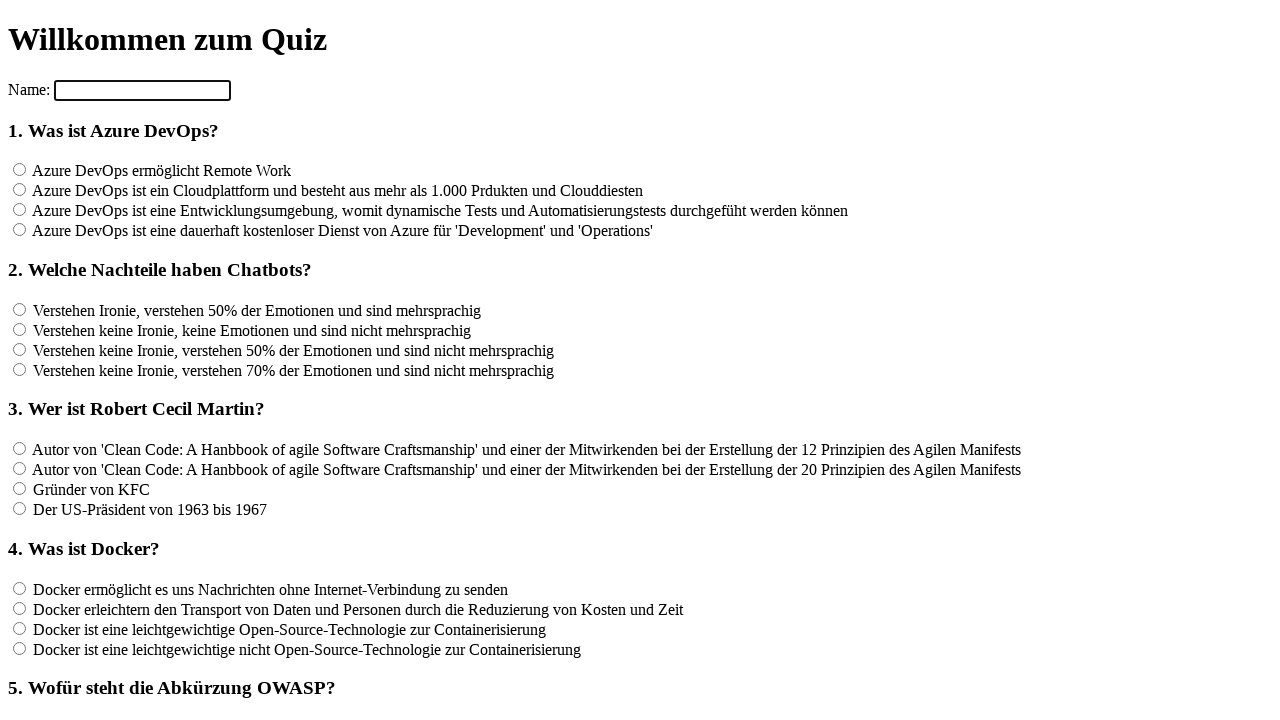

Entered 'Tester' in the name field on input[name='name']
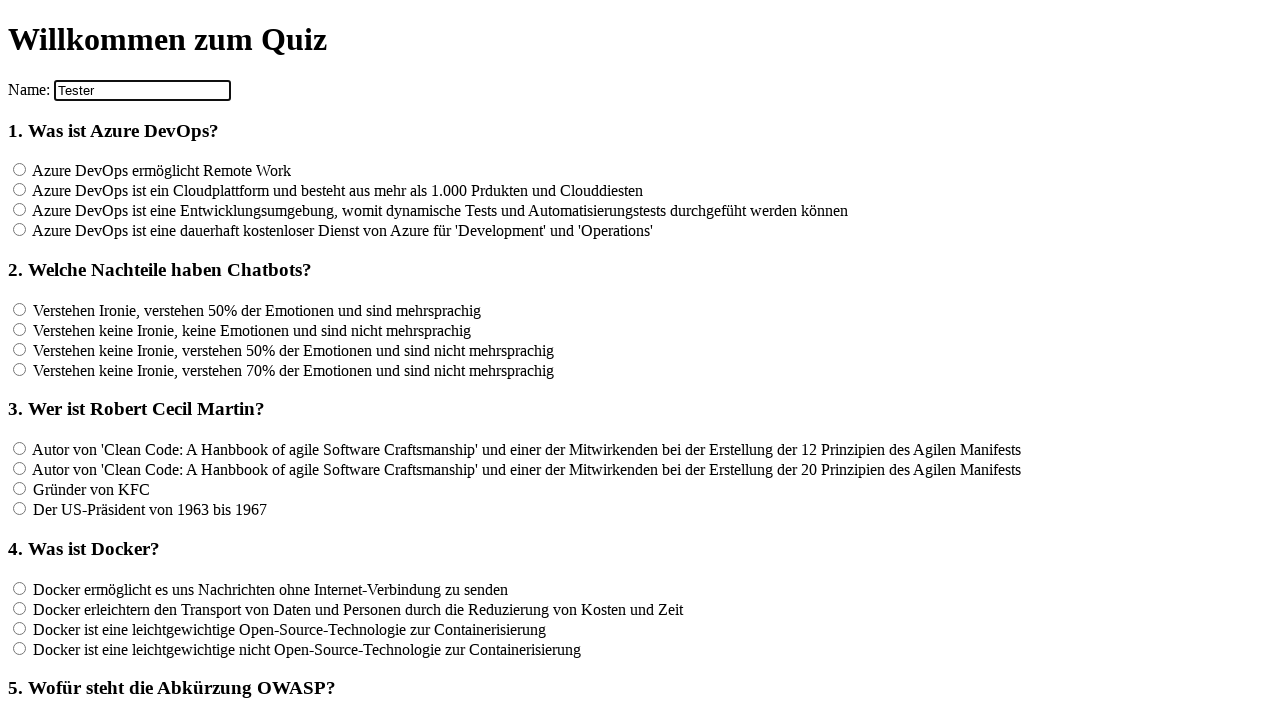

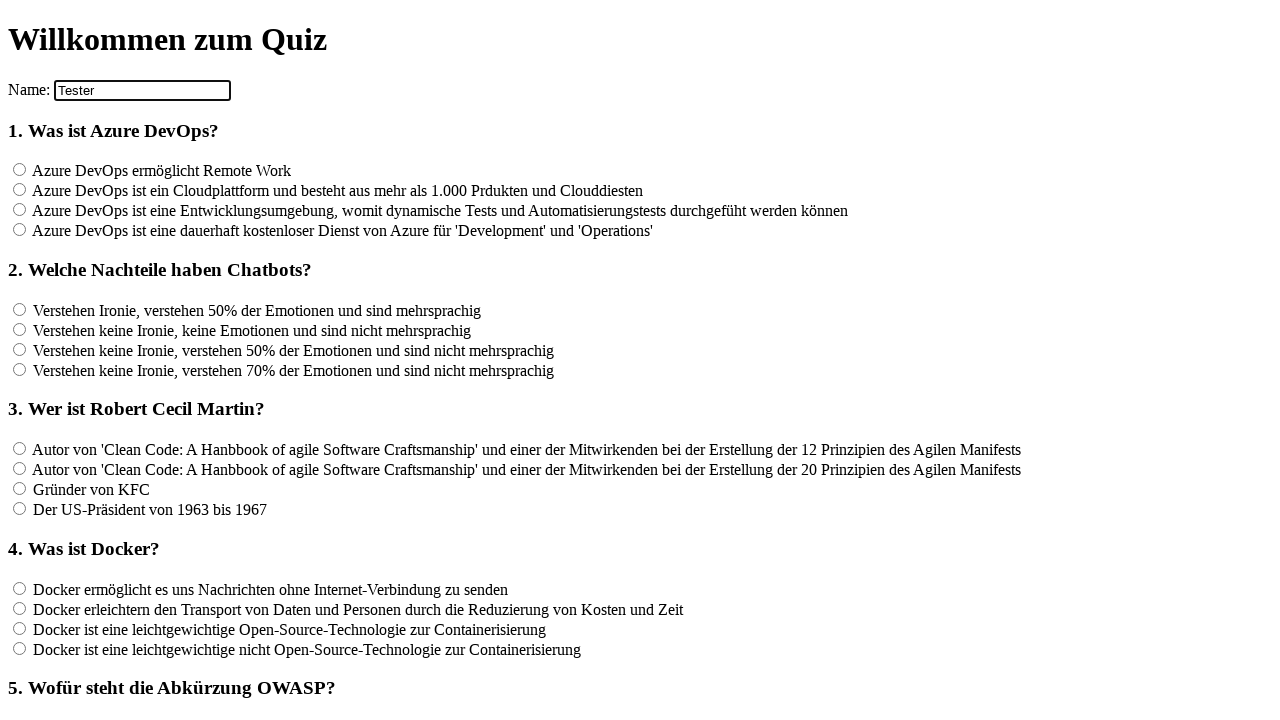